Navigates to the Honda 2 Wheelers India homepage and verifies the page loads successfully by checking the current URL matches the expected URL.

Starting URL: https://www.honda2wheelersindia.com/

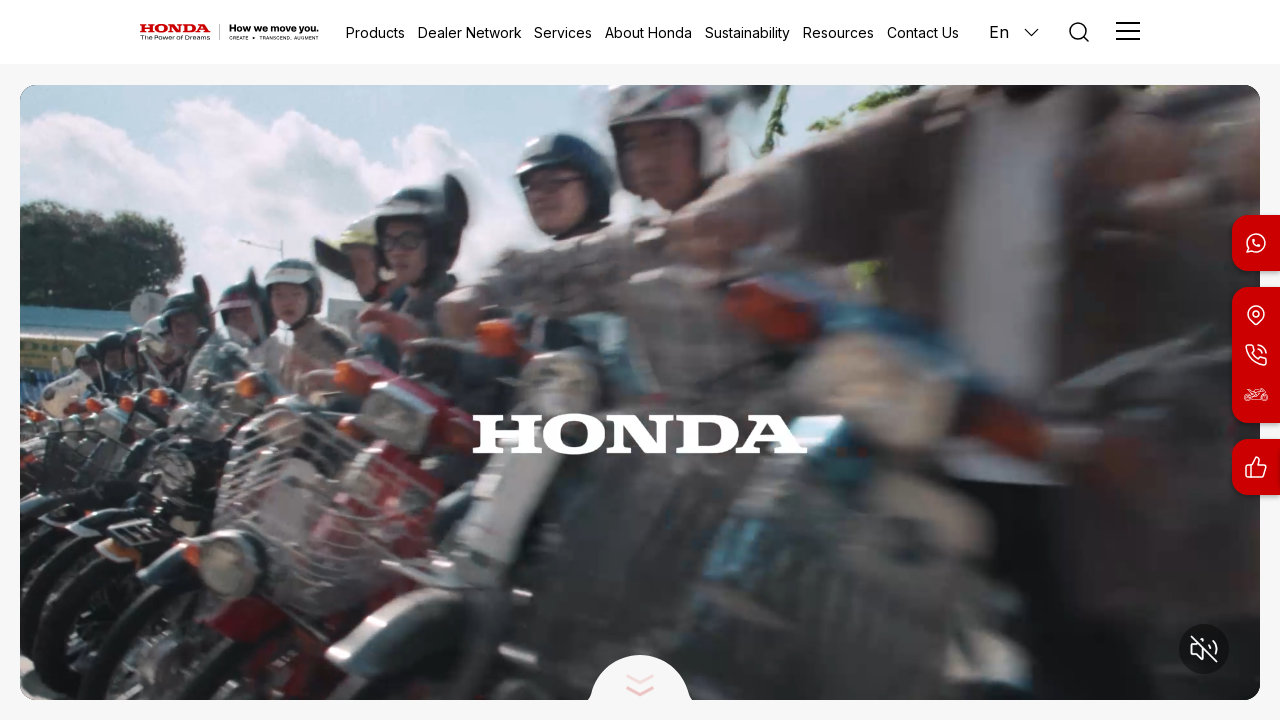

Waited for page to reach domcontentloaded state
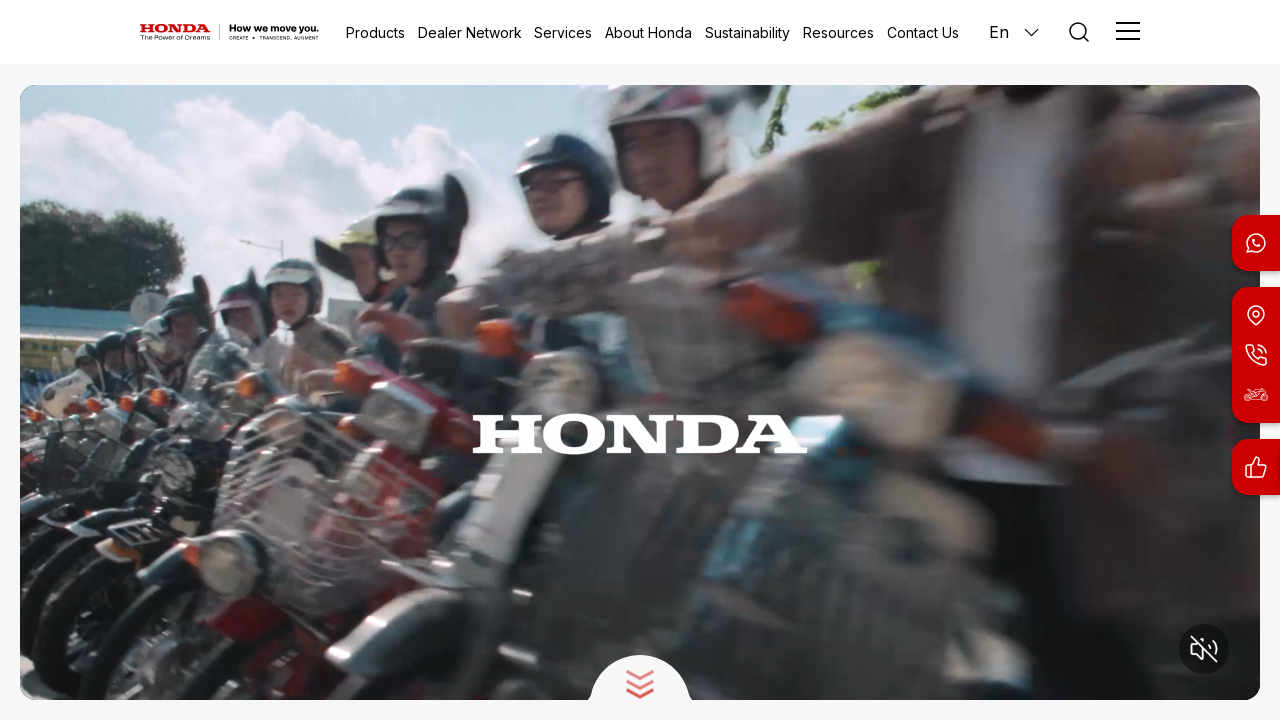

Retrieved current URL
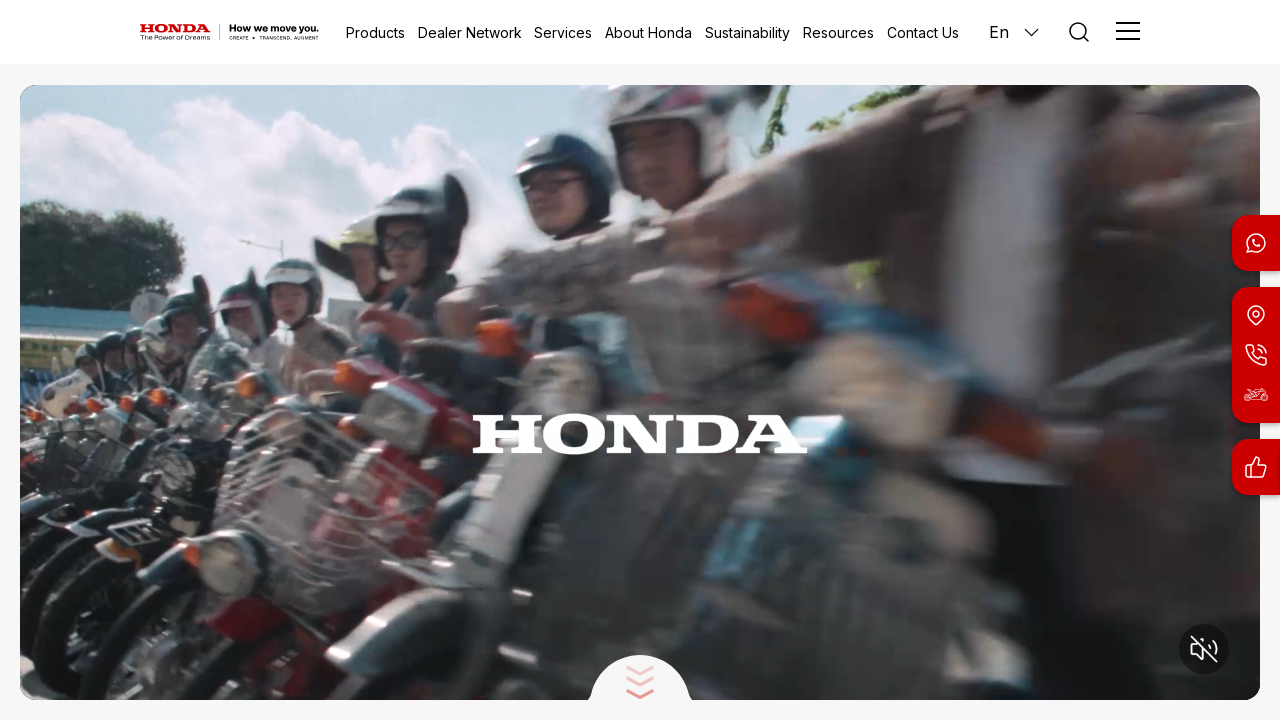

Set expected URL to https://www.honda2wheelersindia.com/
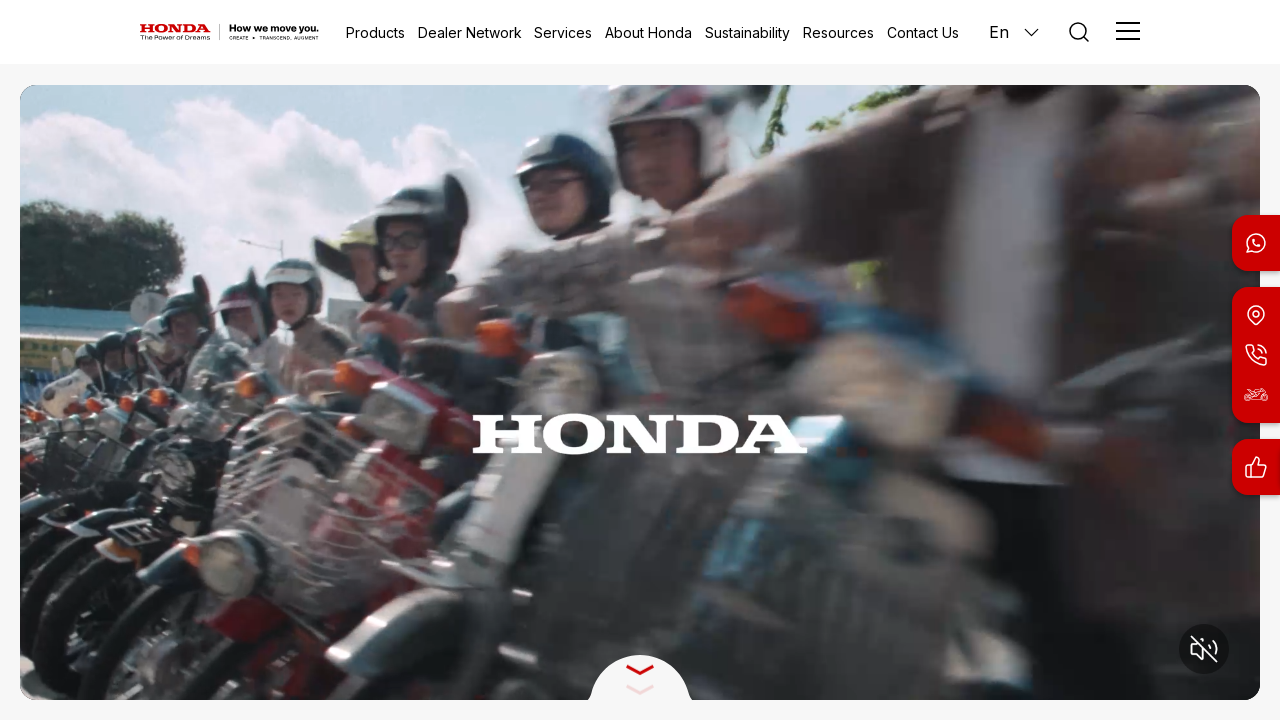

Verified current URL matches expected URL - Honda 2 Wheelers India homepage loaded successfully
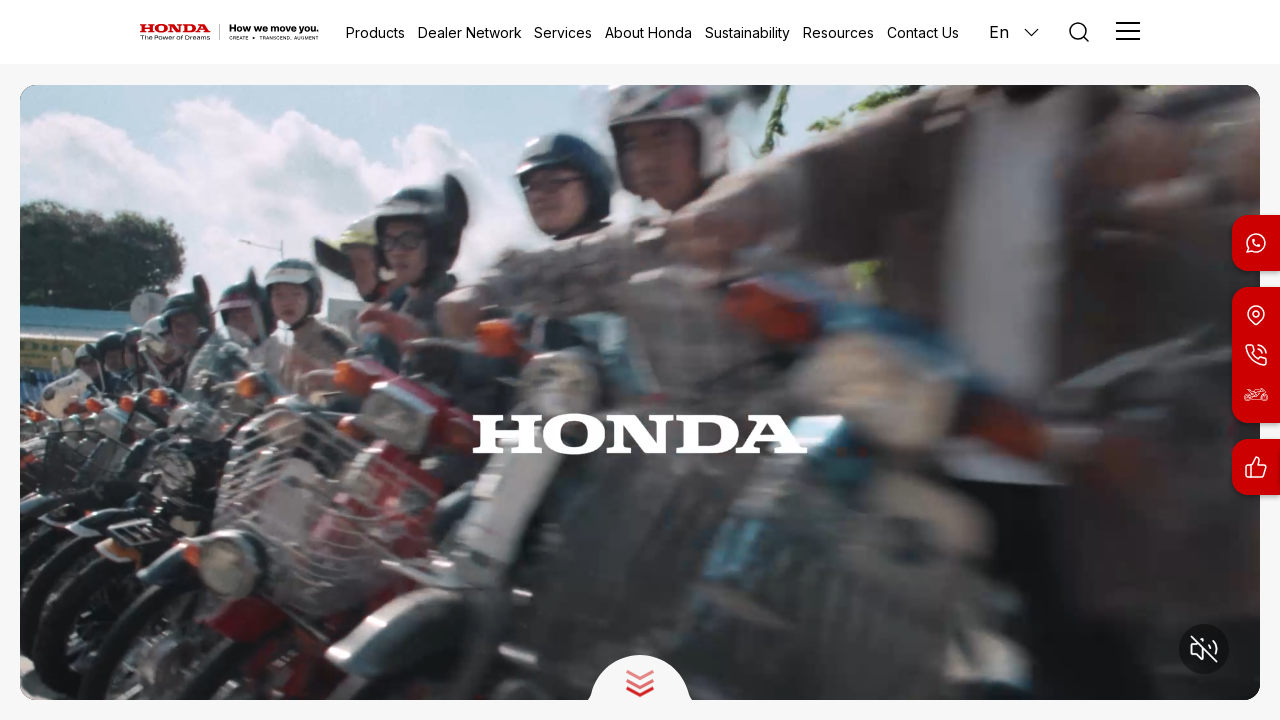

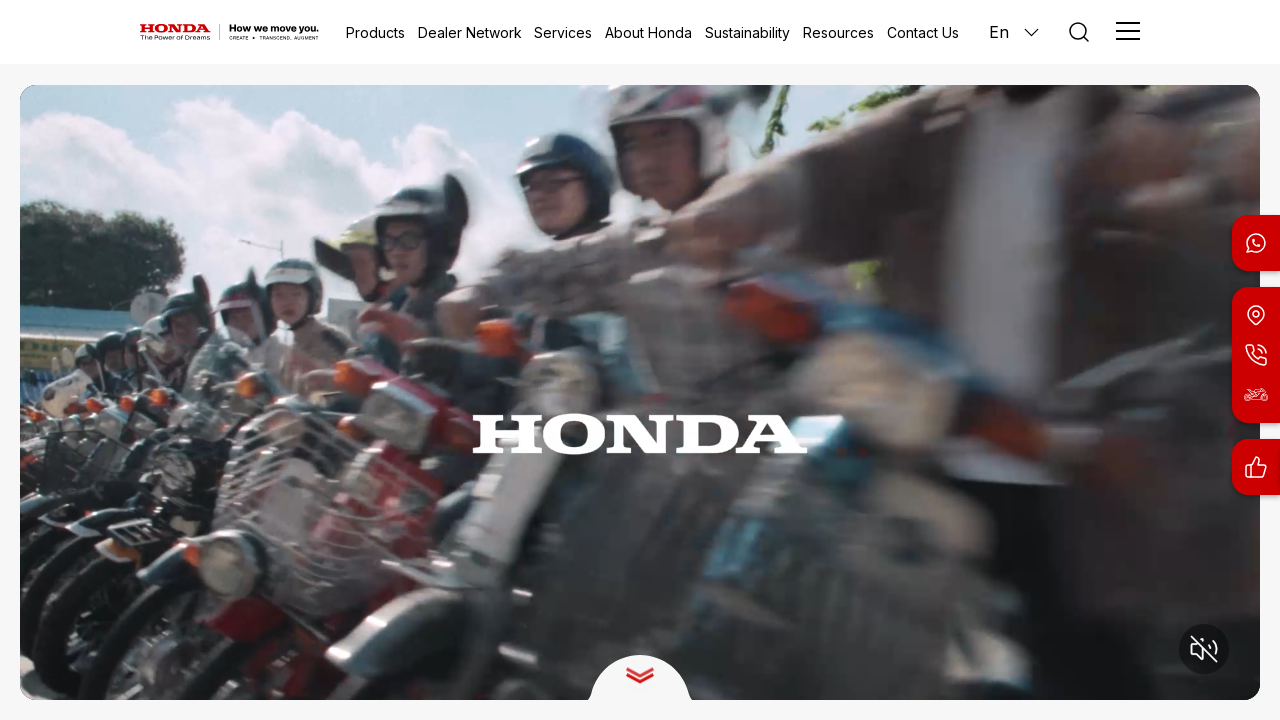